Tests a registration form by filling in first name, last name, and email fields, then submitting the form and verifying the success message.

Starting URL: http://suninjuly.github.io/registration1.html

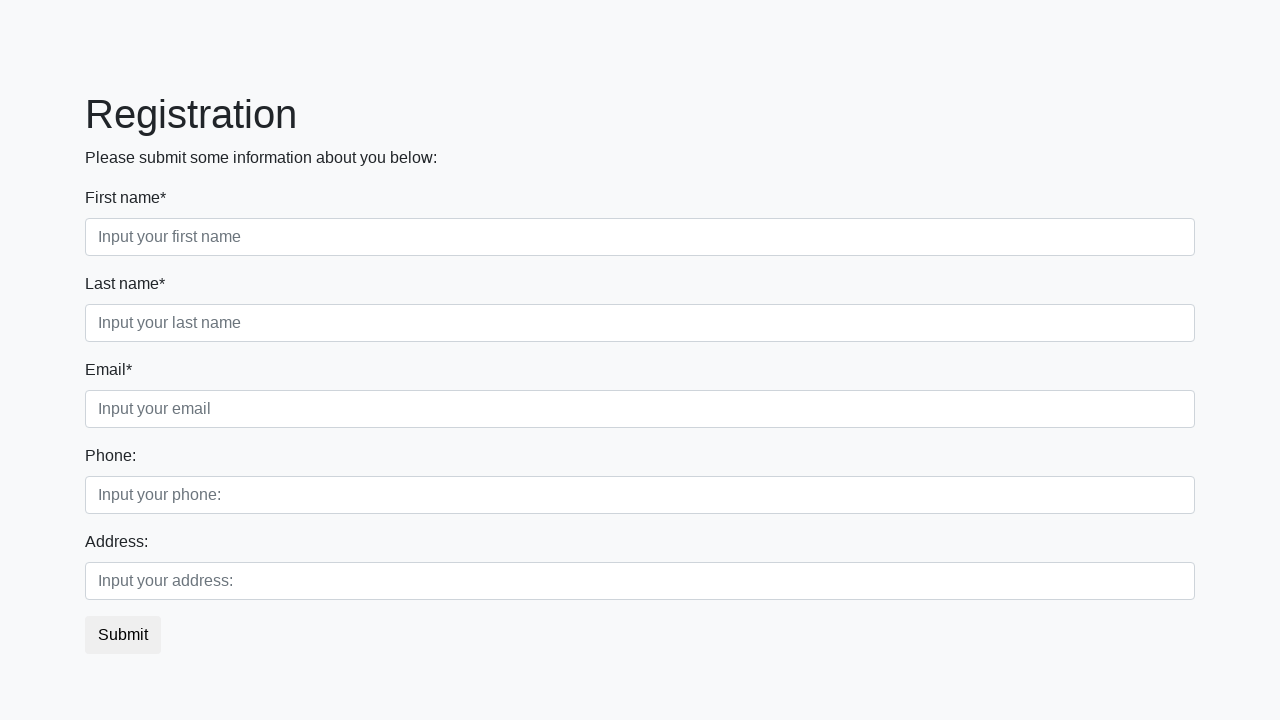

Filled first name field with 'Ivan' on .first_block .first
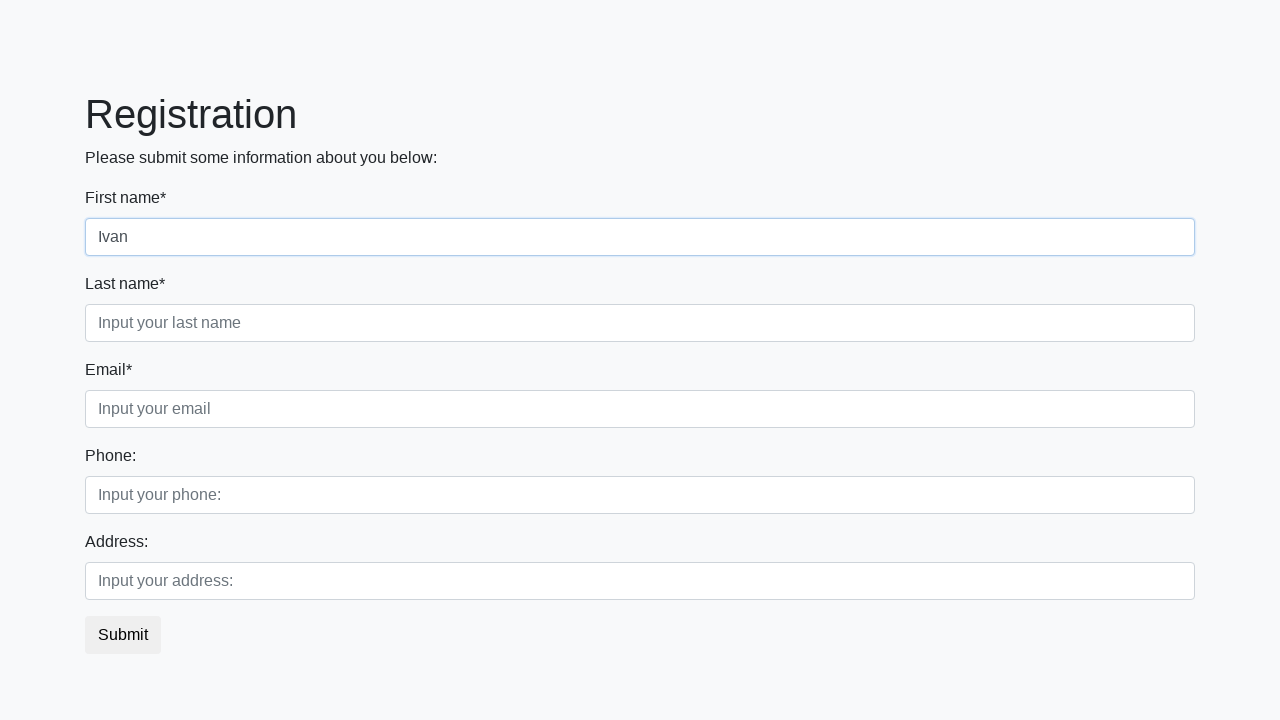

Filled last name field with 'Petrov' on .first_block .second
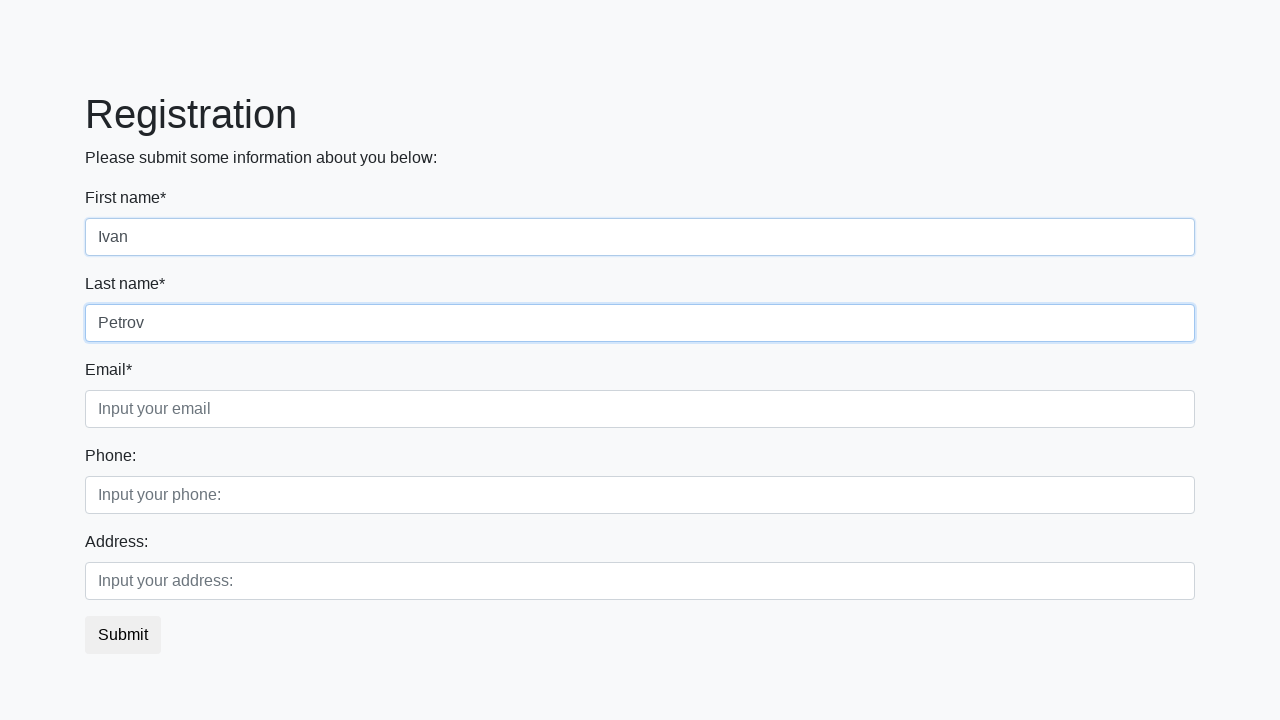

Filled email field with 'yandex@ya.ru' on .first_block .third
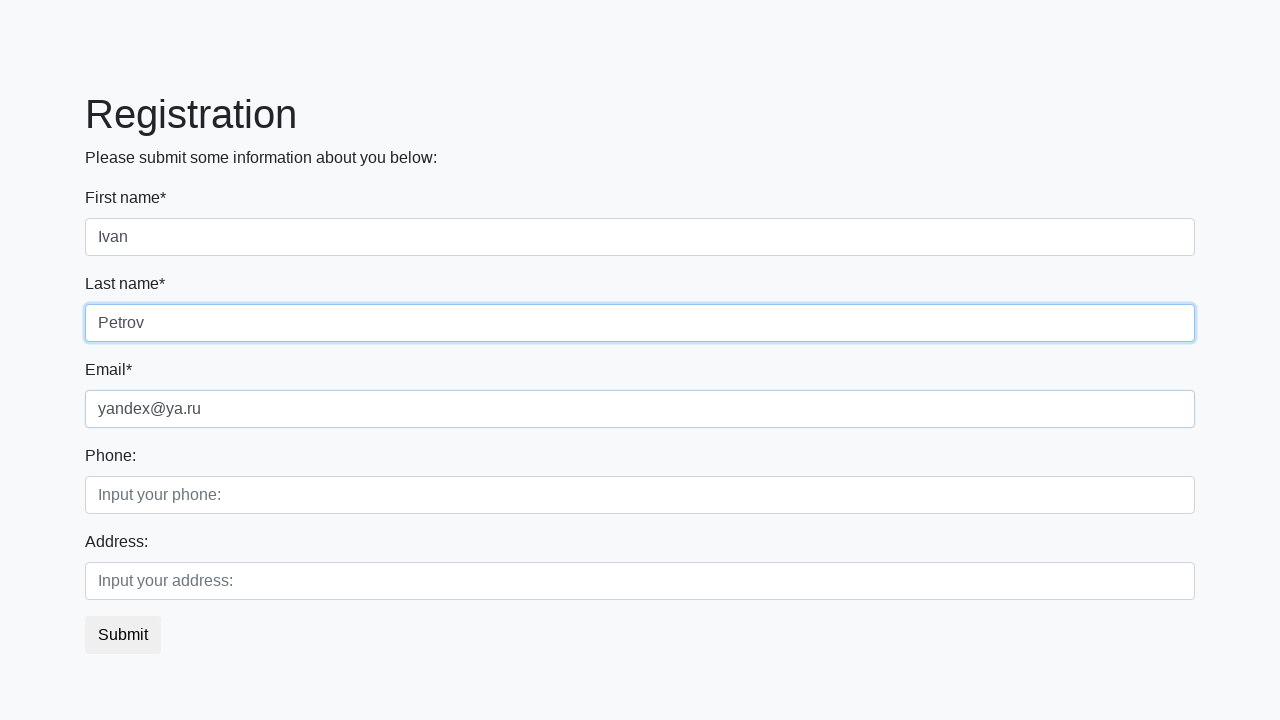

Clicked submit button to register at (123, 635) on button.btn
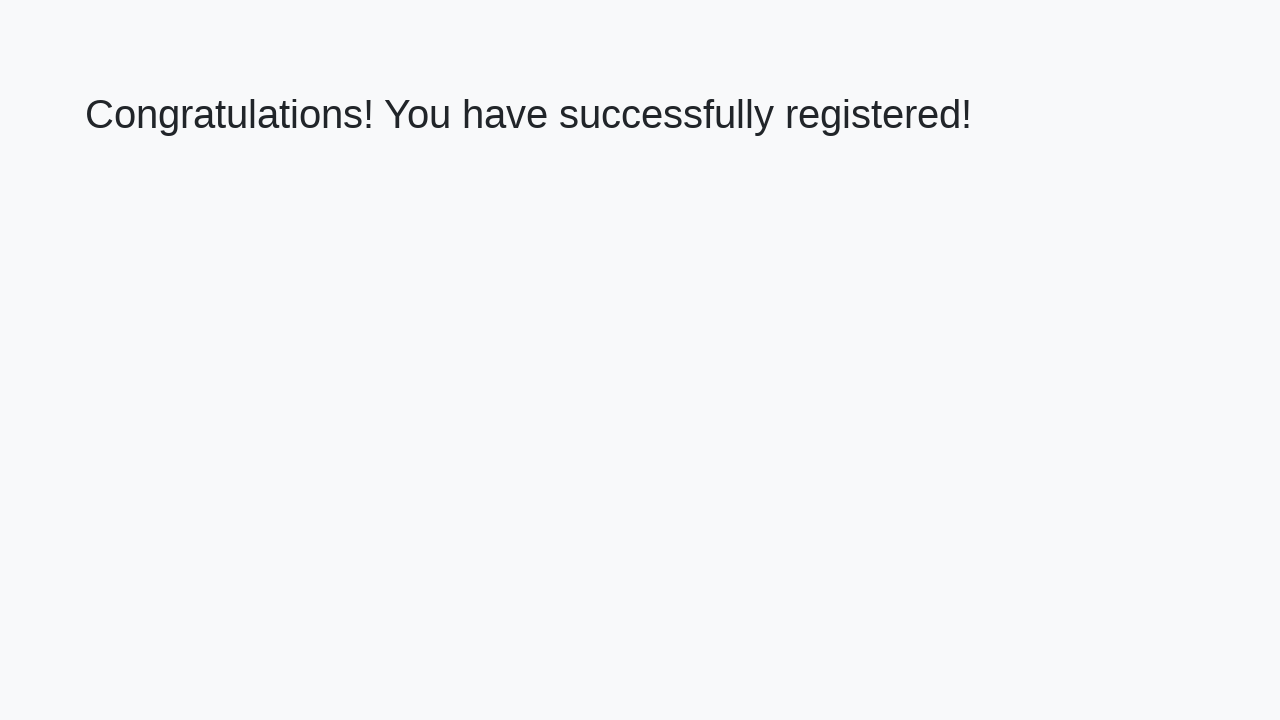

Success message heading loaded
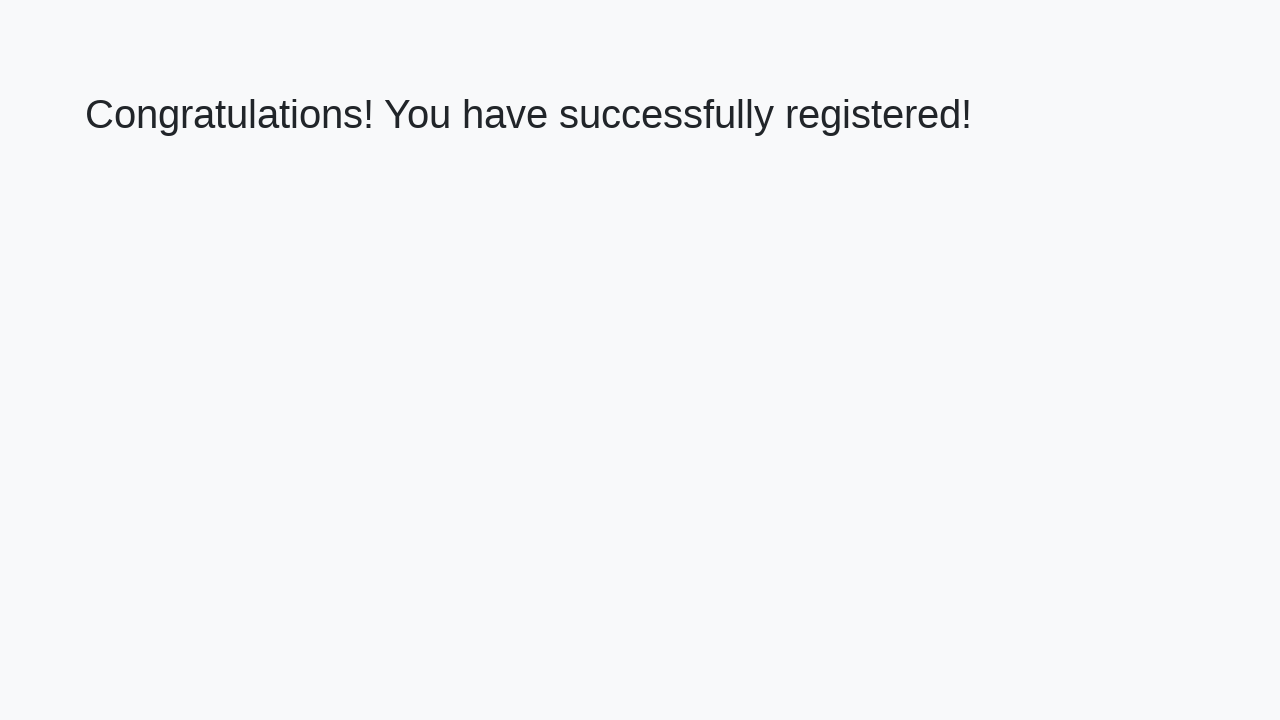

Retrieved success message text
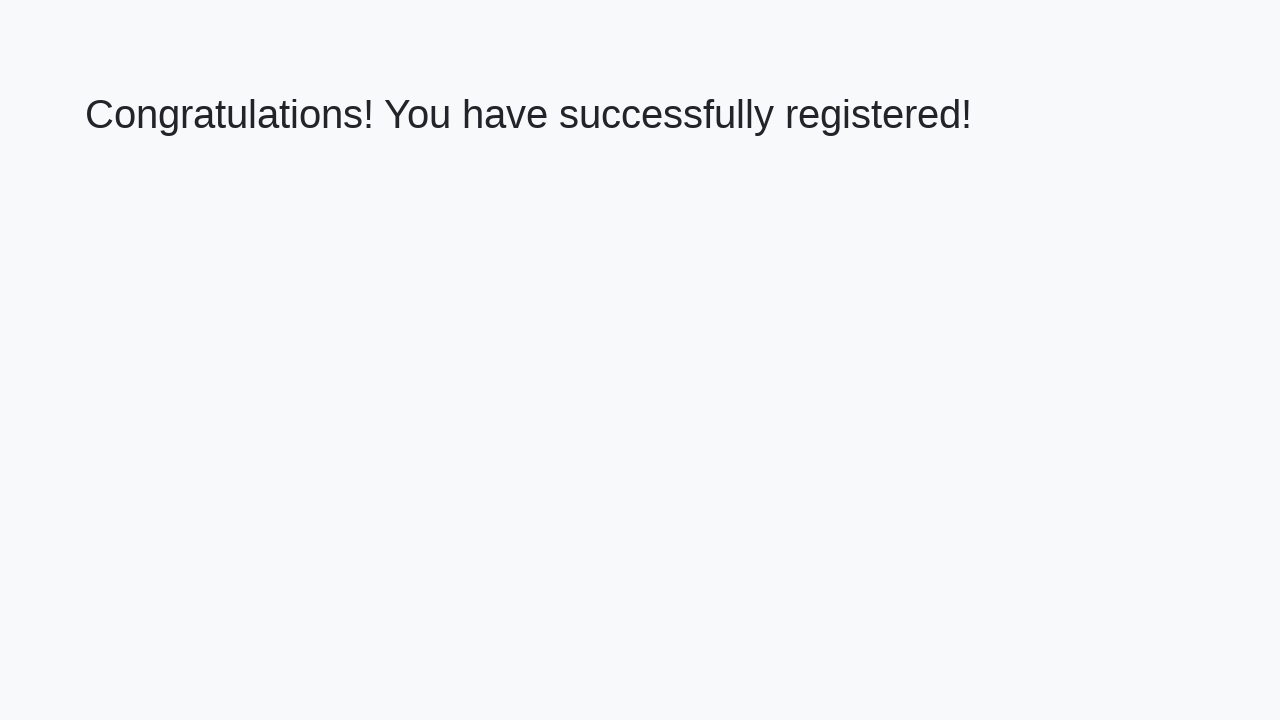

Verified success message: 'Congratulations! You have successfully registered!'
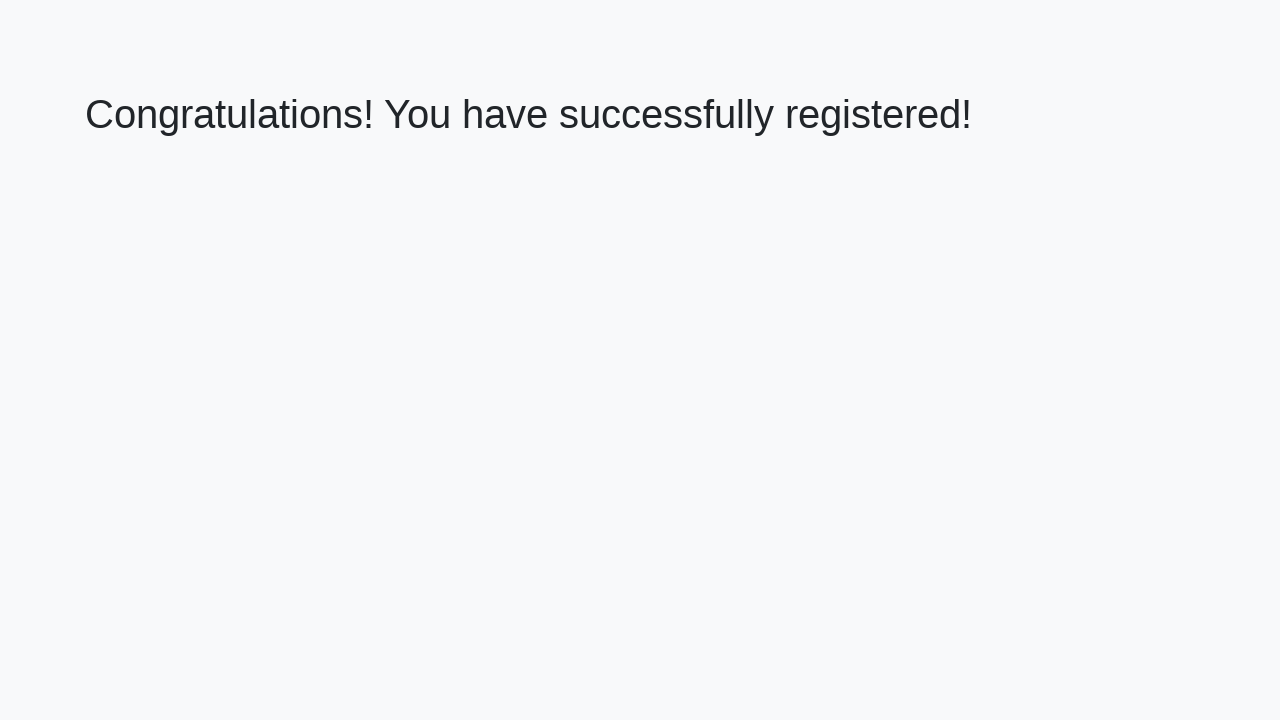

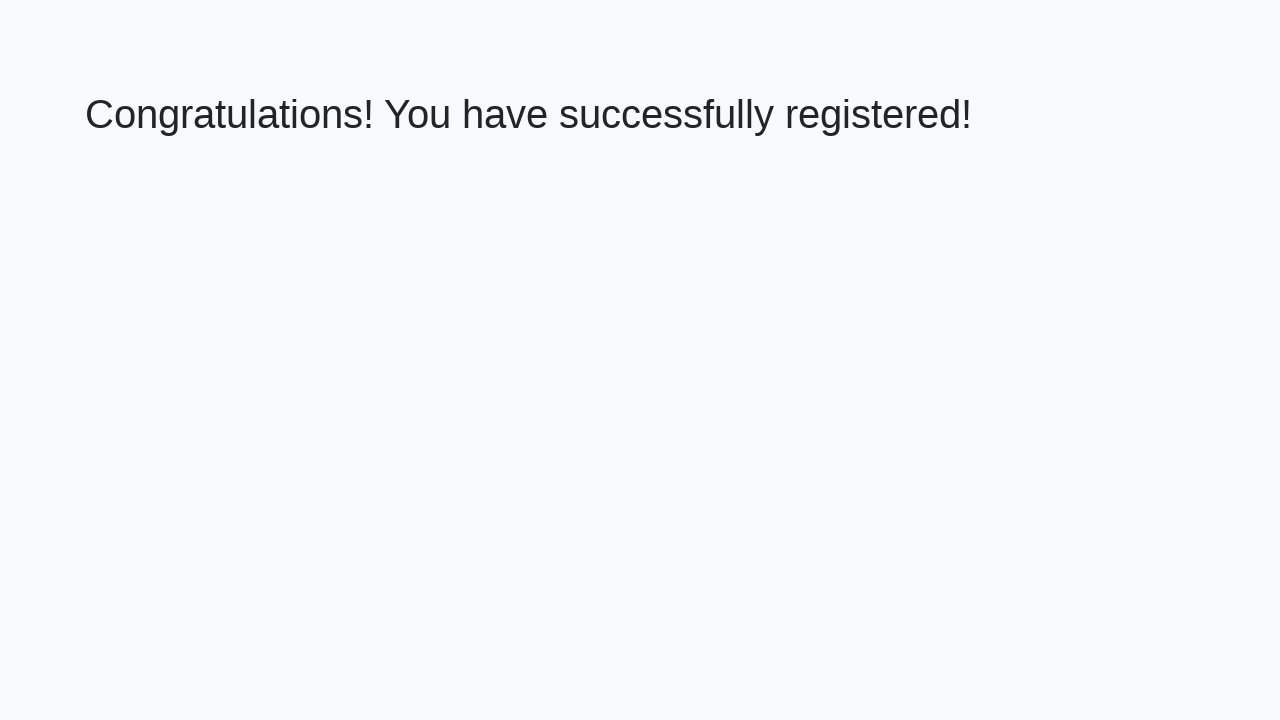